Tests notification messages by clicking a link and verifying the notification text

Starting URL: https://the-internet.herokuapp.com/notification_message_rendered

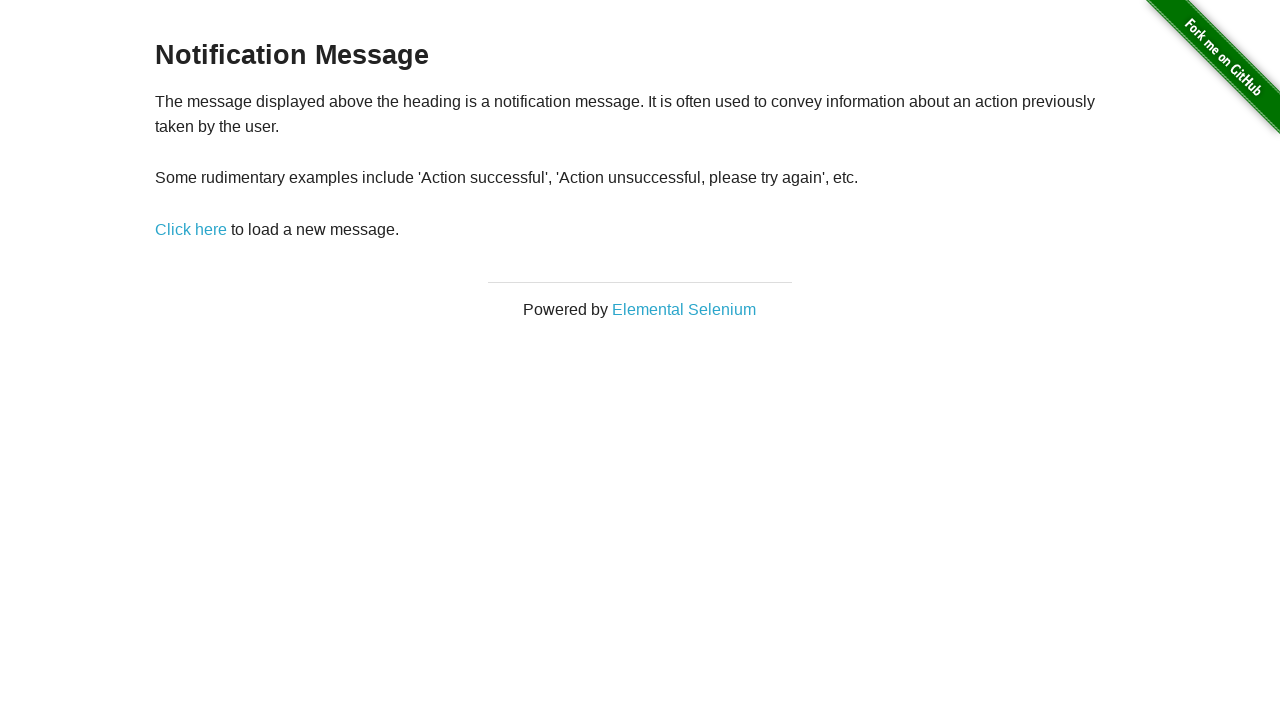

Clicked notification link at (191, 229) on a[href='/notification_message']
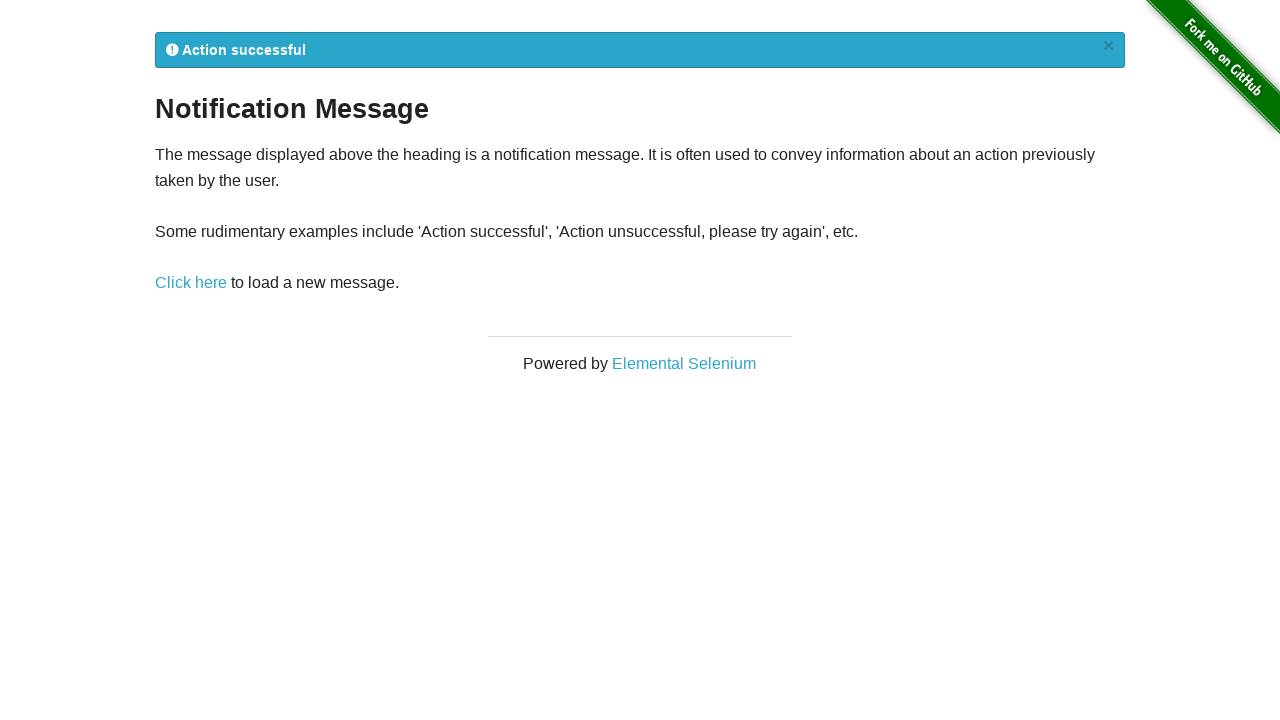

Notification message appeared
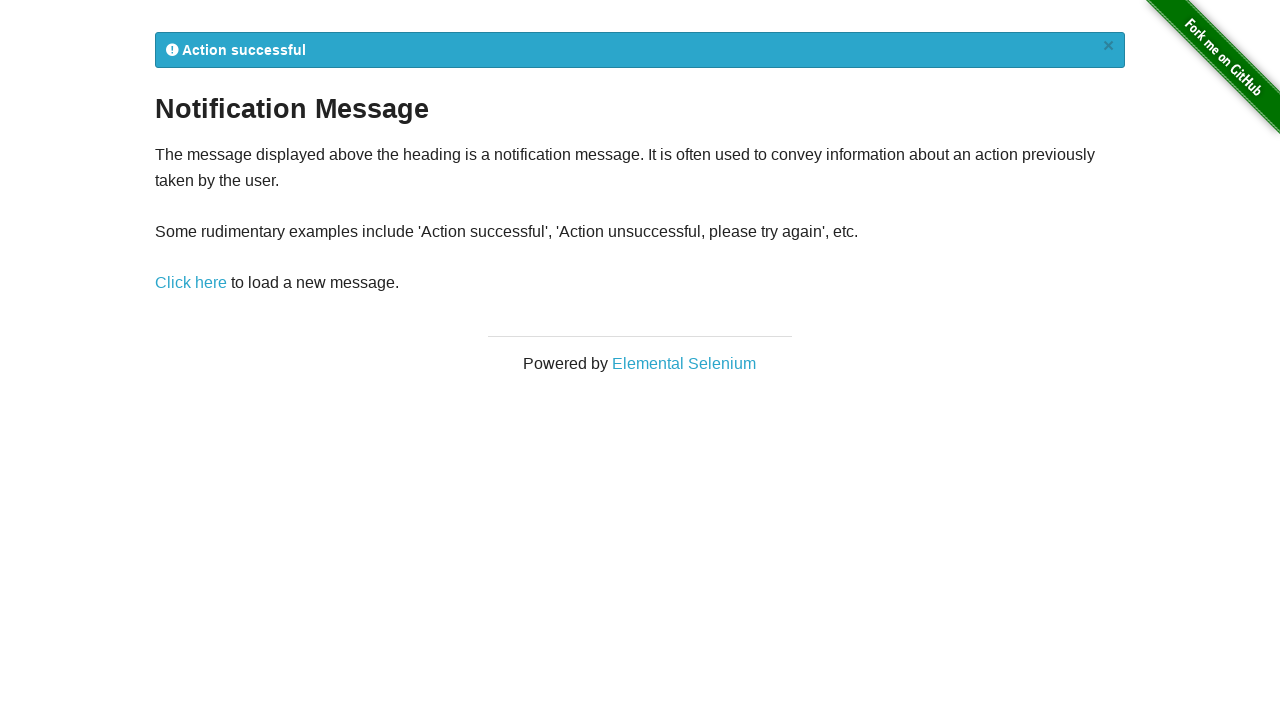

Retrieved notification text: '
            Action successful
            ×
          '
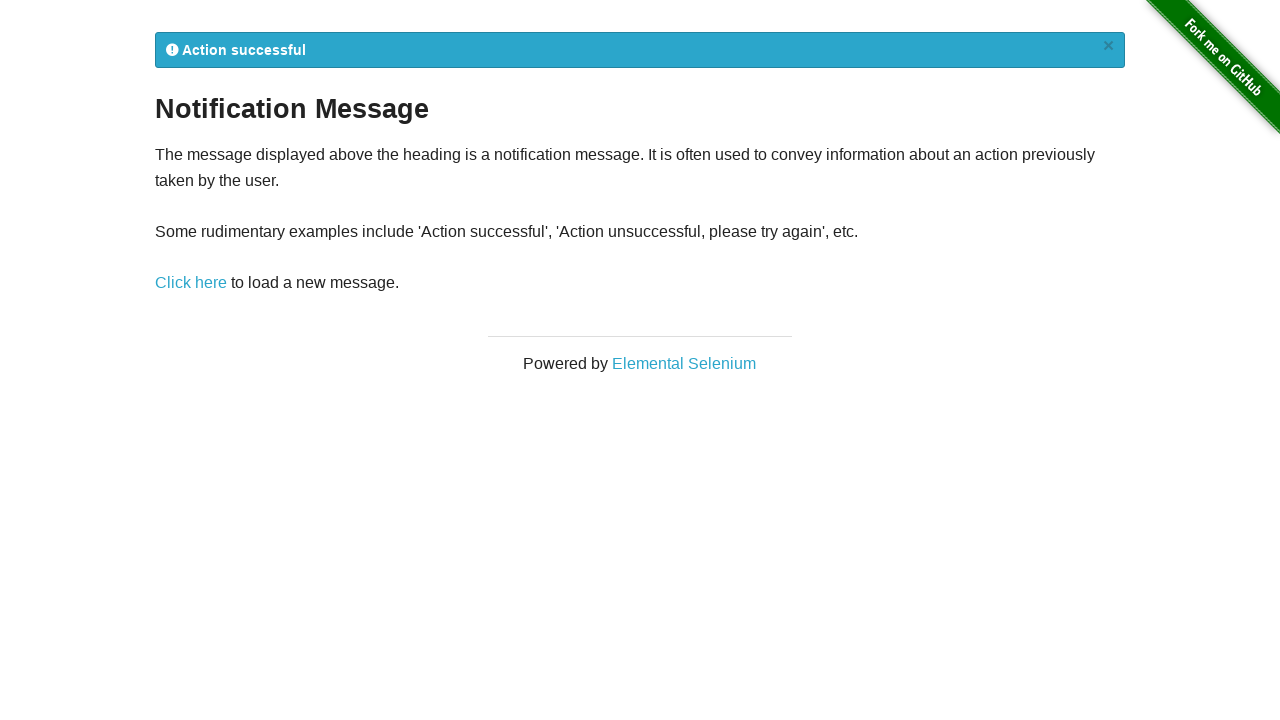

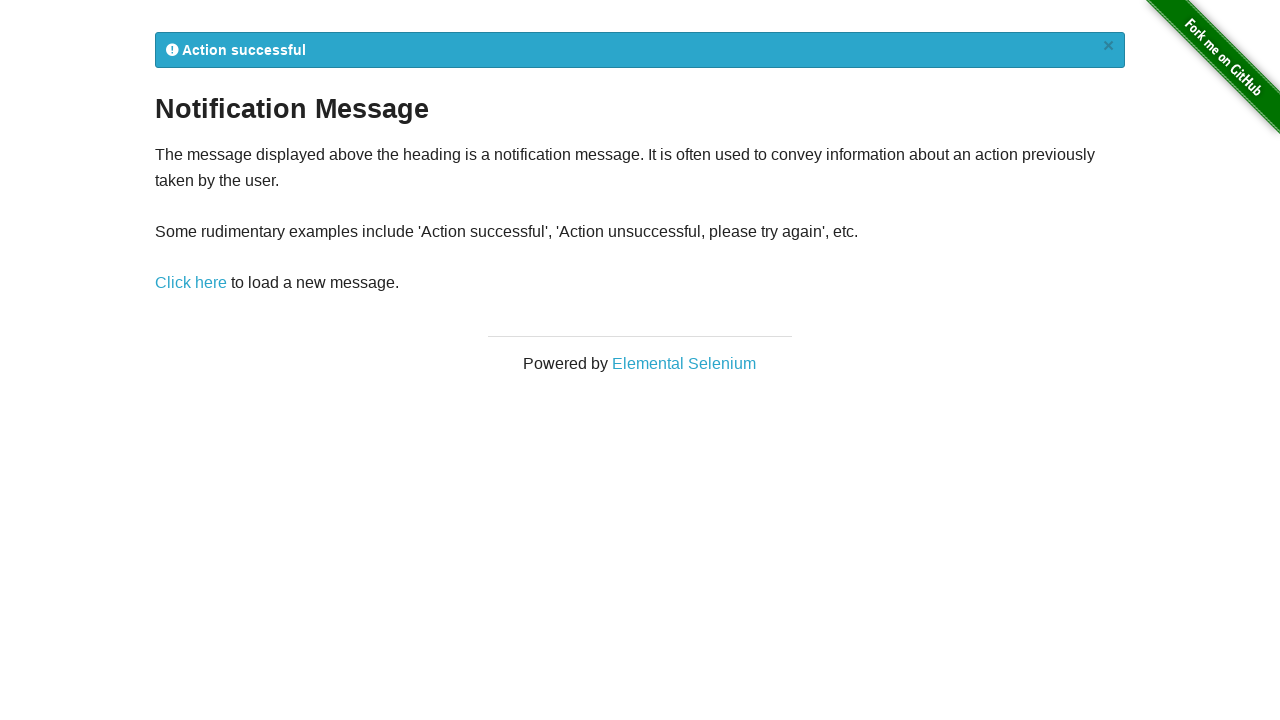